Tests hover functionality by moving mouse over a figure element to reveal hidden content, then clicking on the revealed user profile link.

Starting URL: http://the-internet.herokuapp.com/hovers

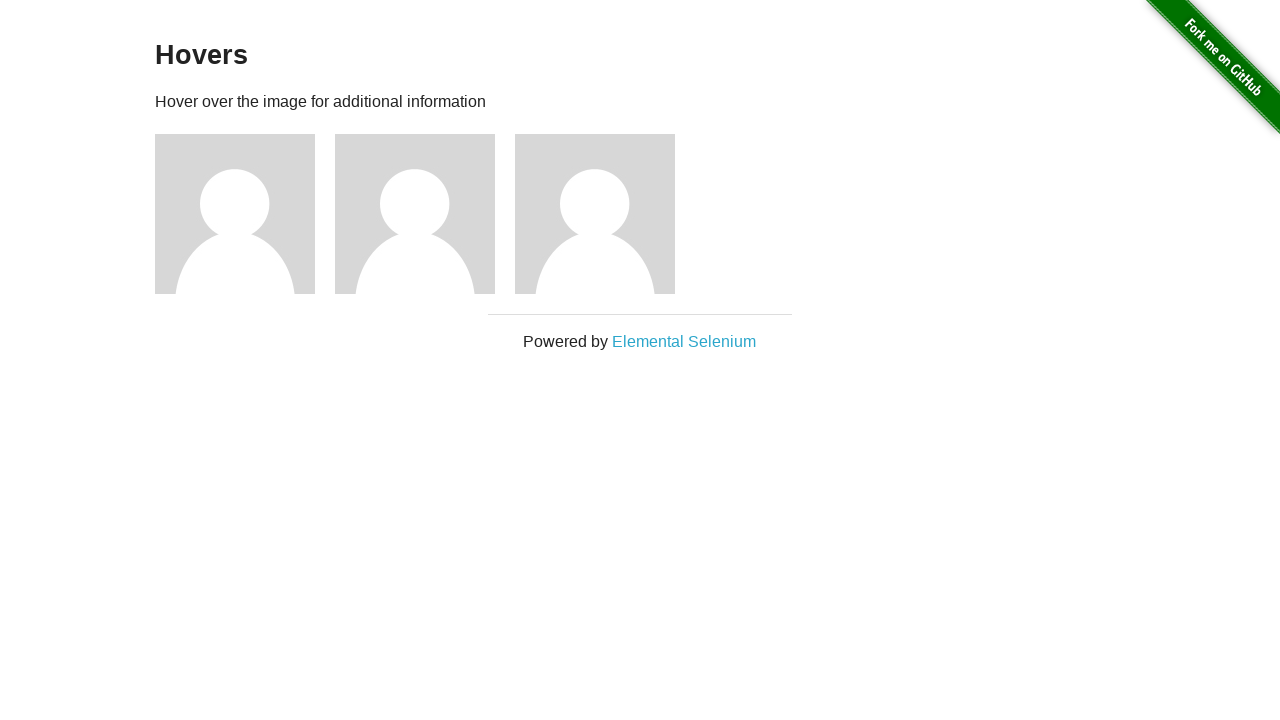

Figure elements loaded on hovers page
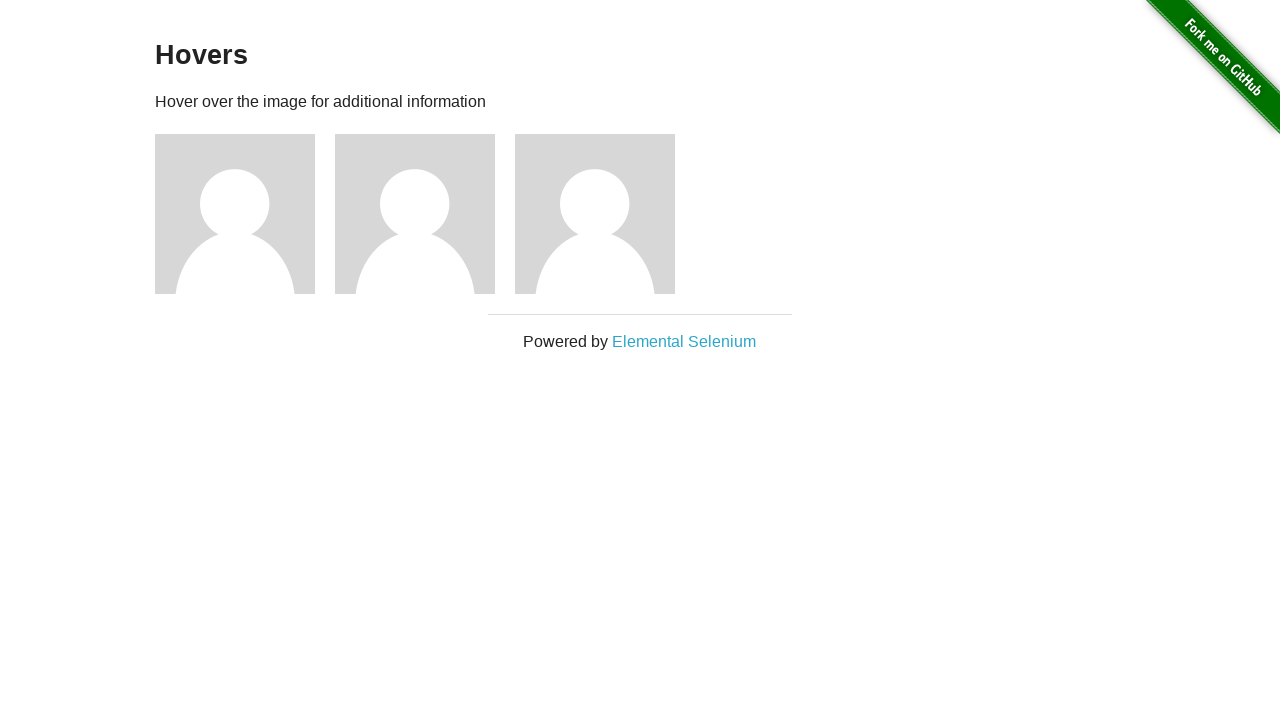

Hovered over first figure element to reveal hidden content at (245, 214) on .figure >> nth=0
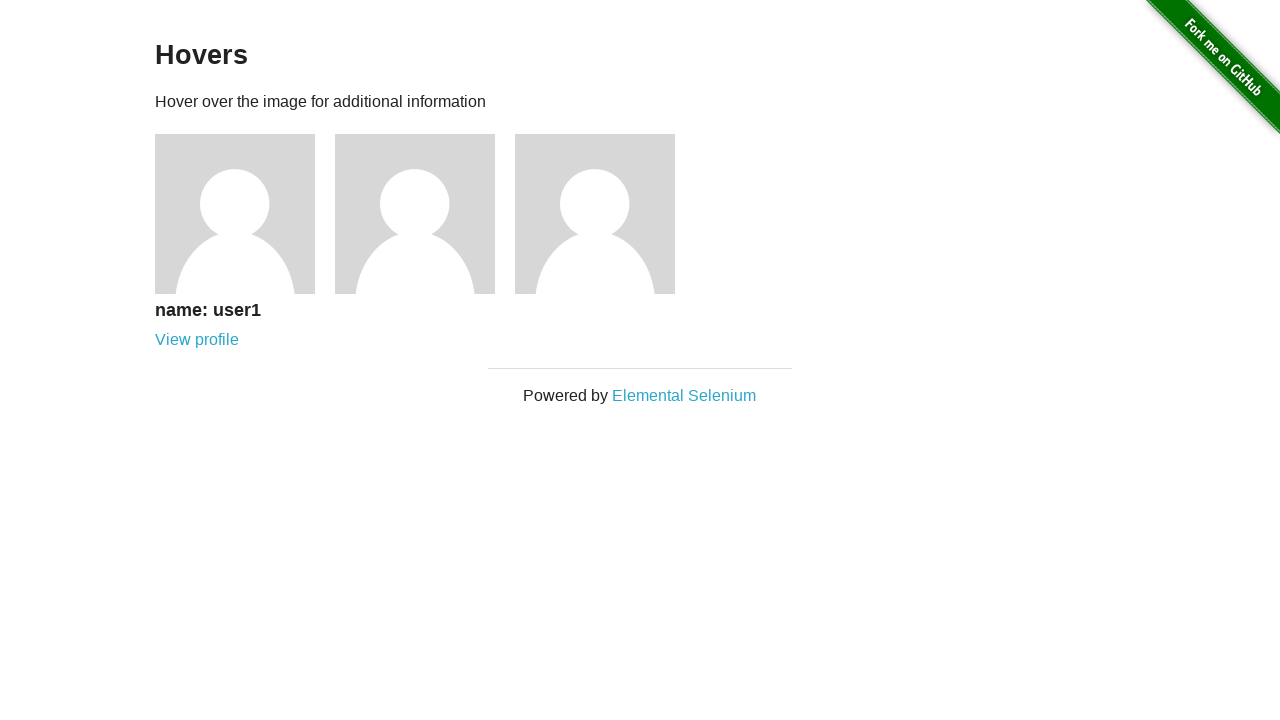

Clicked on revealed user profile link at (197, 340) on a[href='/users/1']
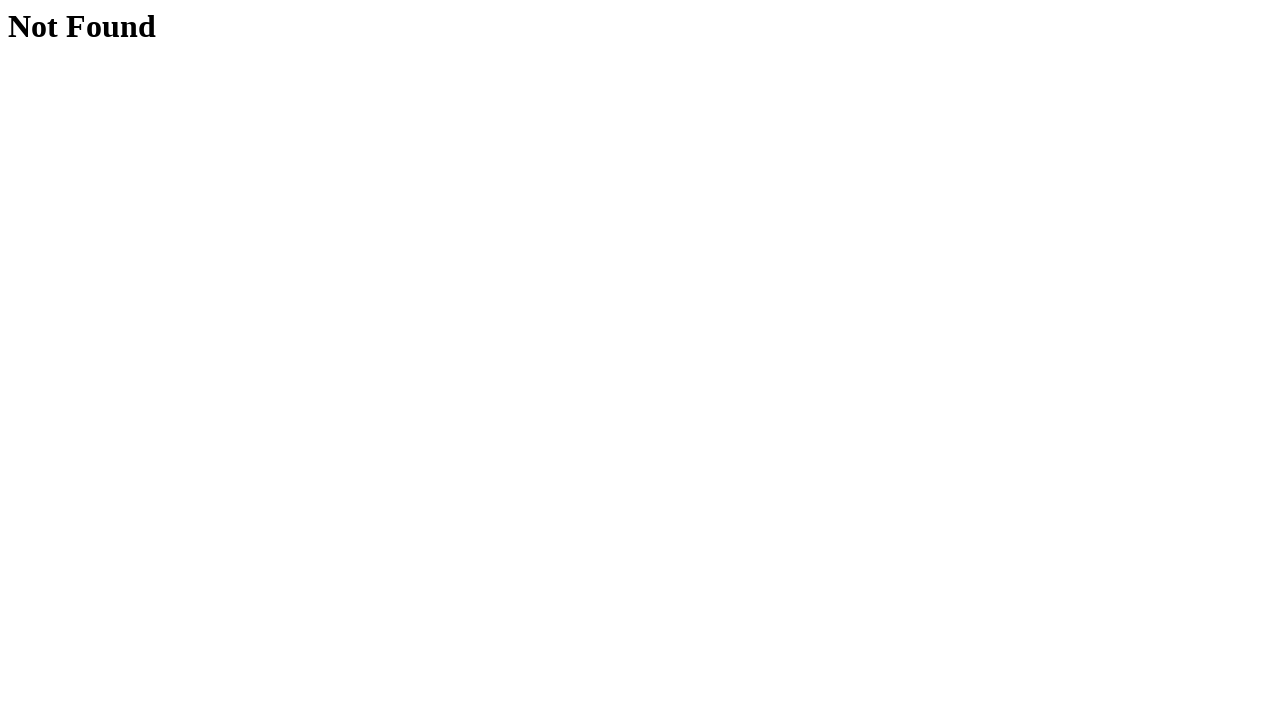

Navigation to user profile completed
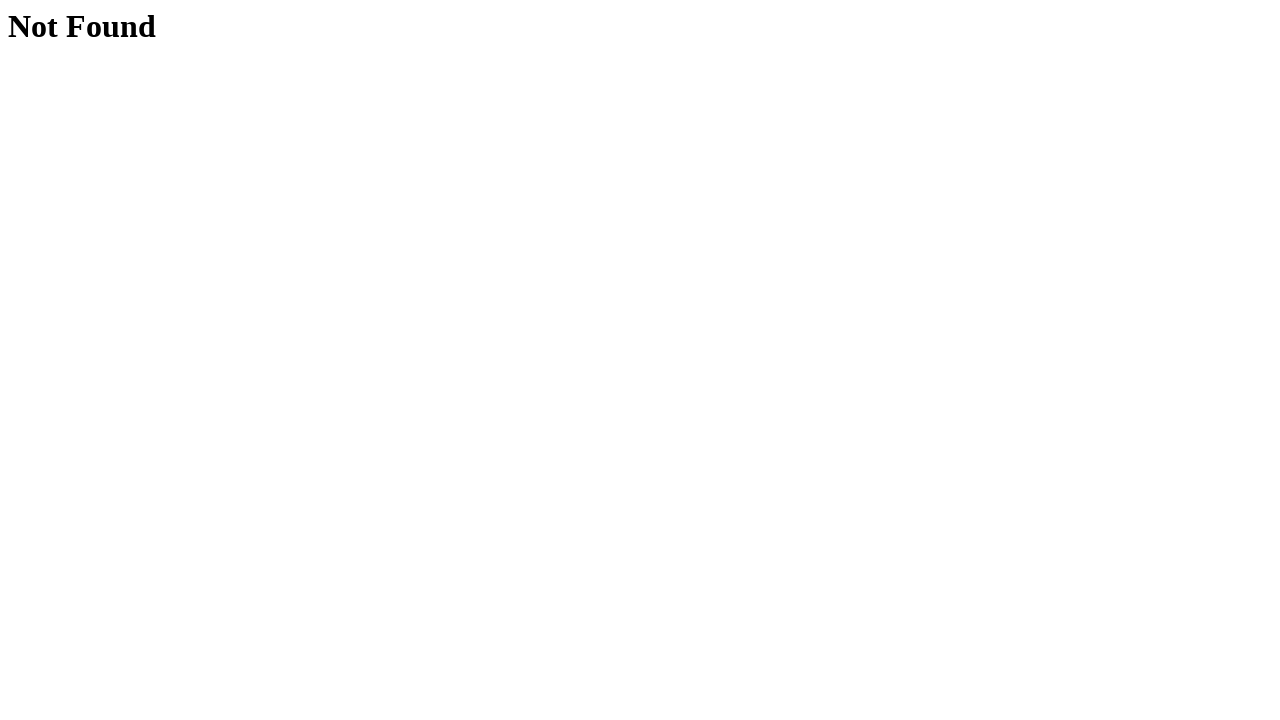

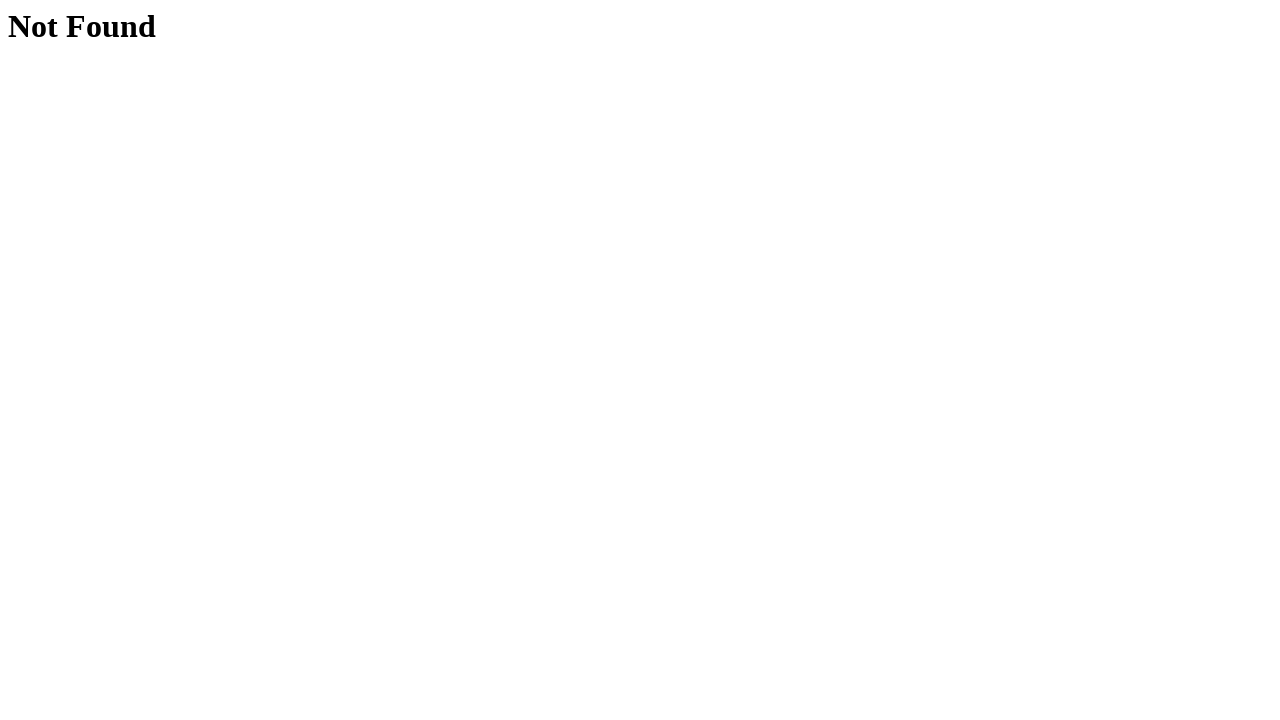